Clicks on letter H link and verifies languages starting with H are displayed

Starting URL: https://www.99-bottles-of-beer.net/abc.html

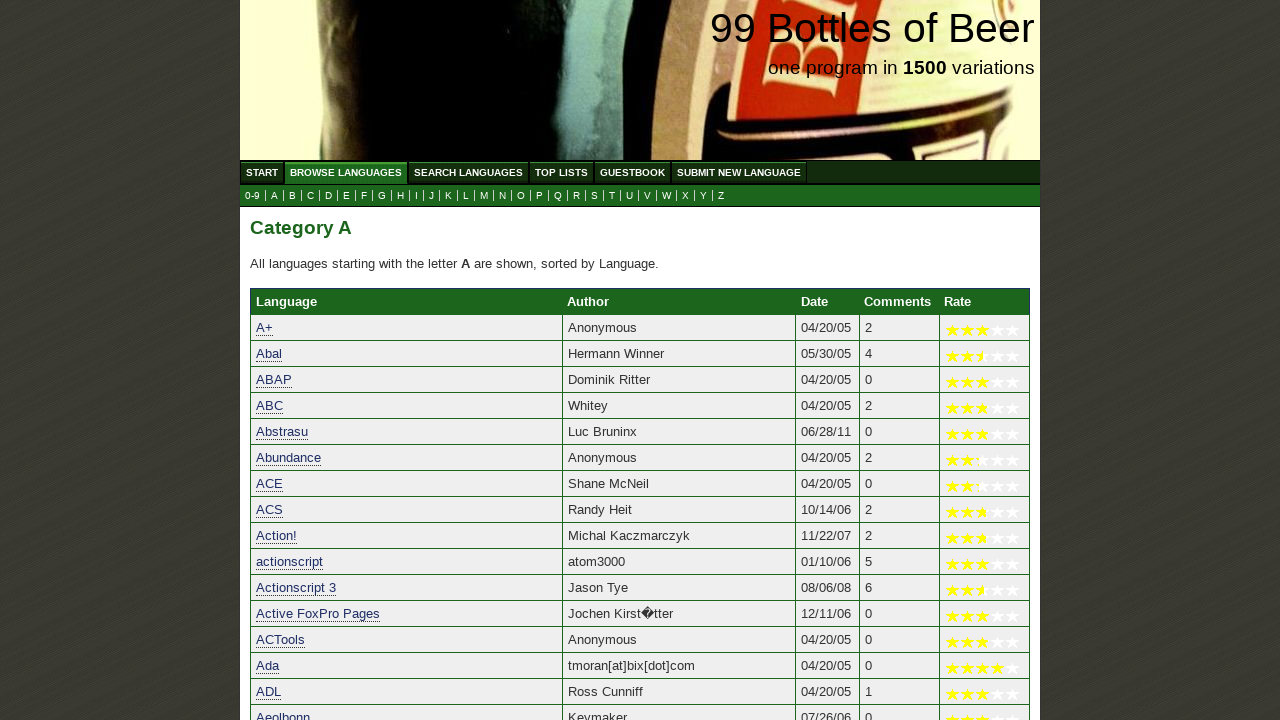

Clicked on letter H link at (400, 196) on xpath=//a[@href='h.html']
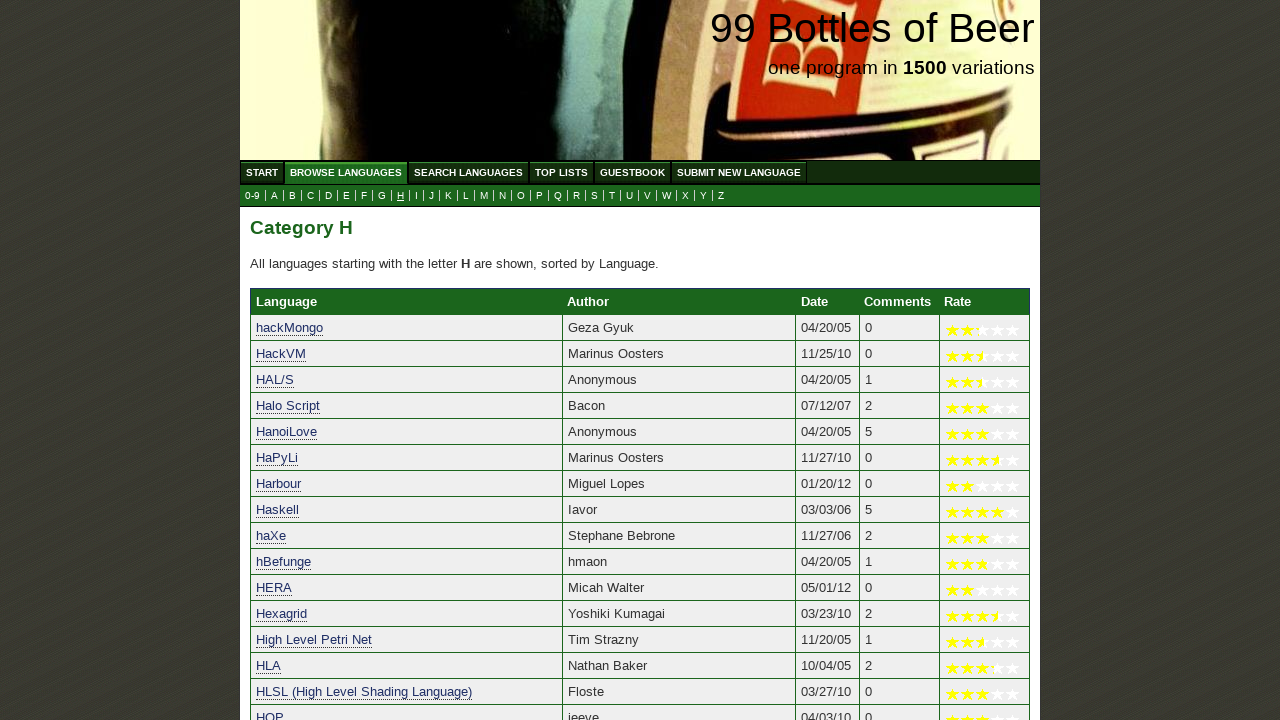

Languages starting with H loaded successfully
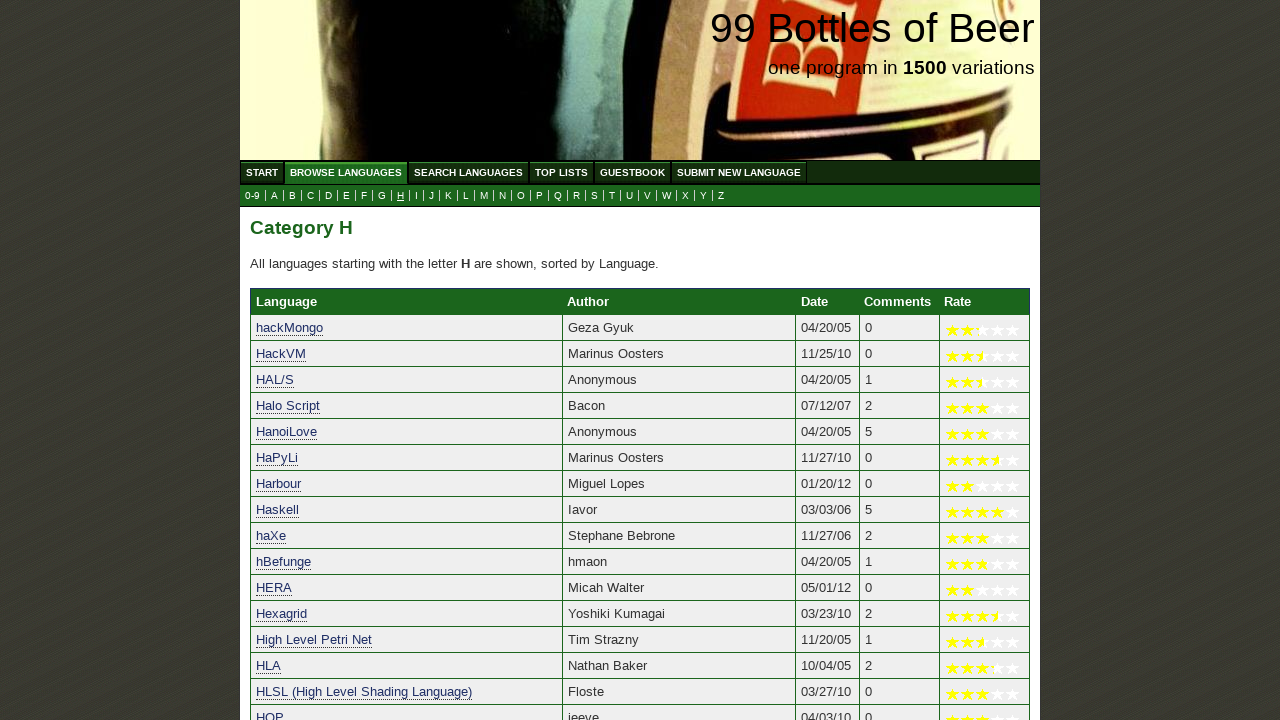

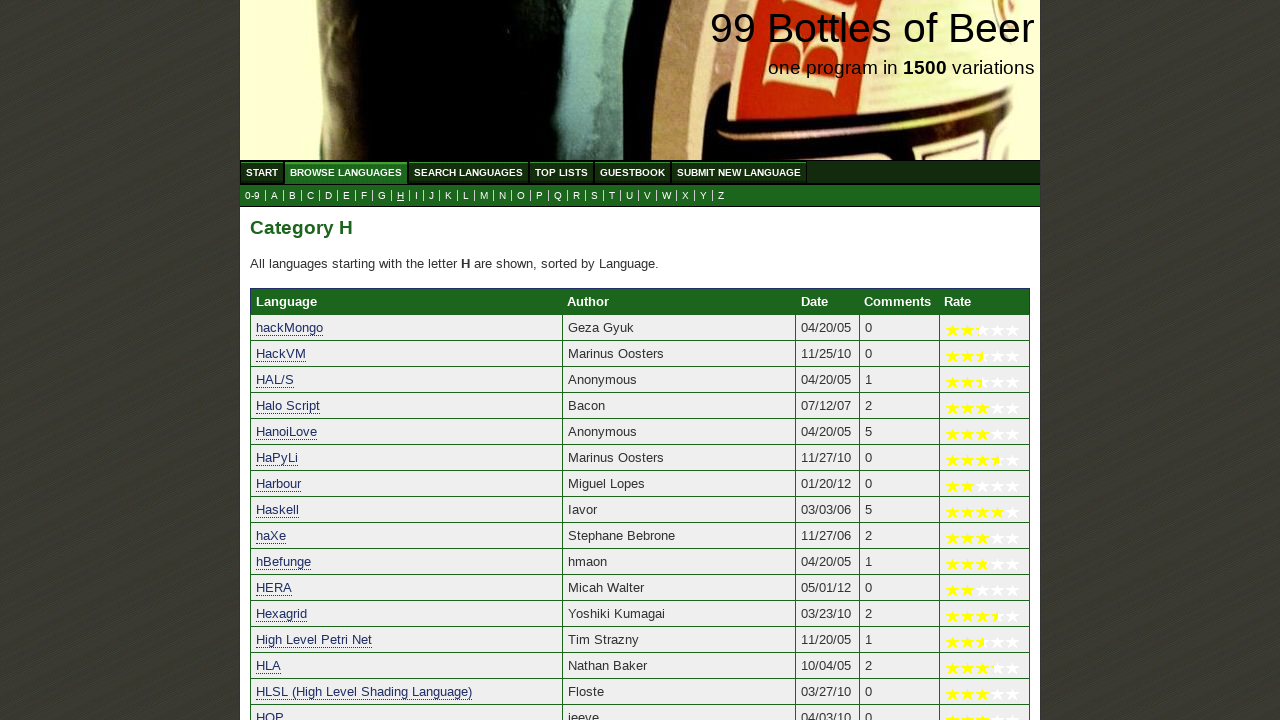